Tests that todo data persists after page reload, including completed state.

Starting URL: https://demo.playwright.dev/todomvc

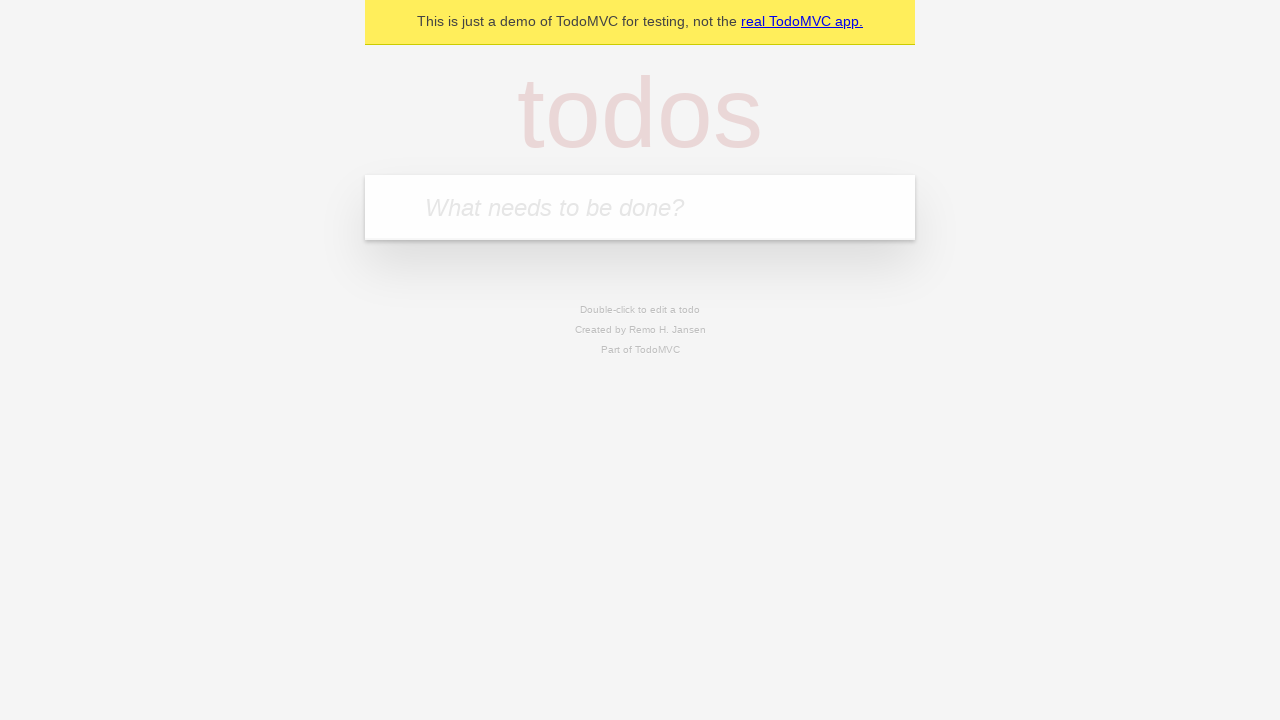

Filled todo input with 'buy some cheese' on internal:attr=[placeholder="What needs to be done?"i]
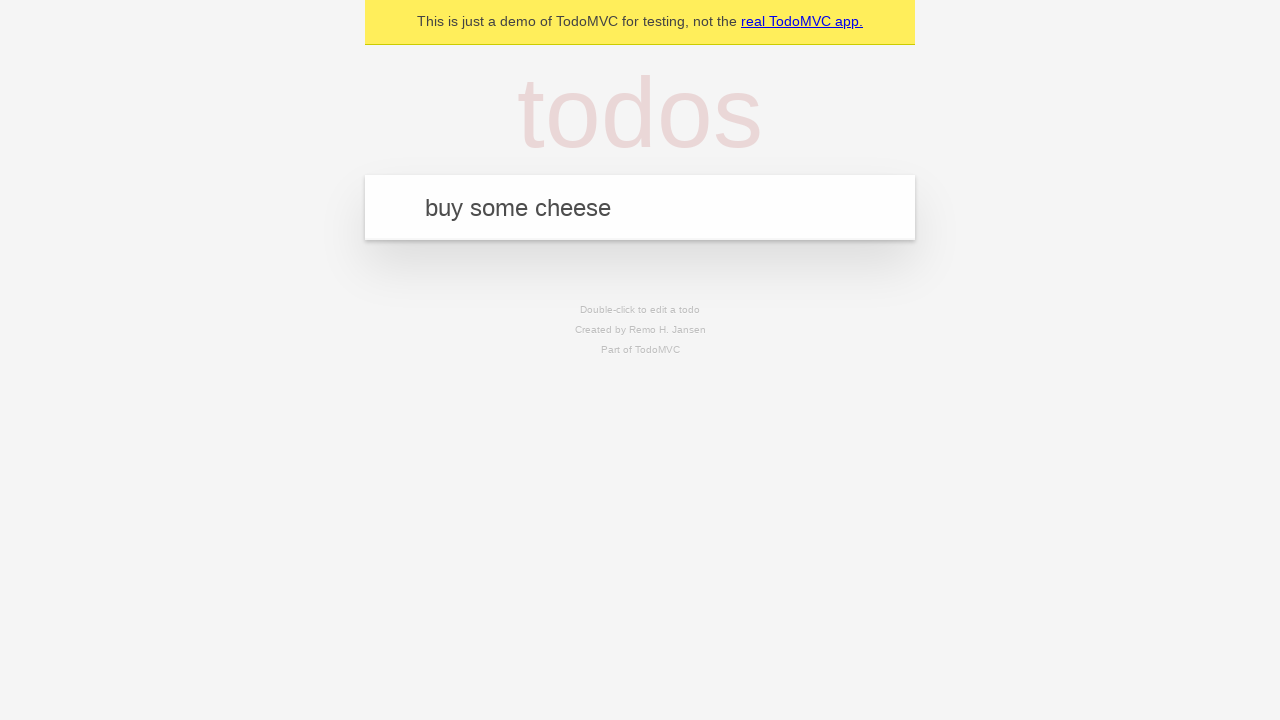

Pressed Enter to add first todo item on internal:attr=[placeholder="What needs to be done?"i]
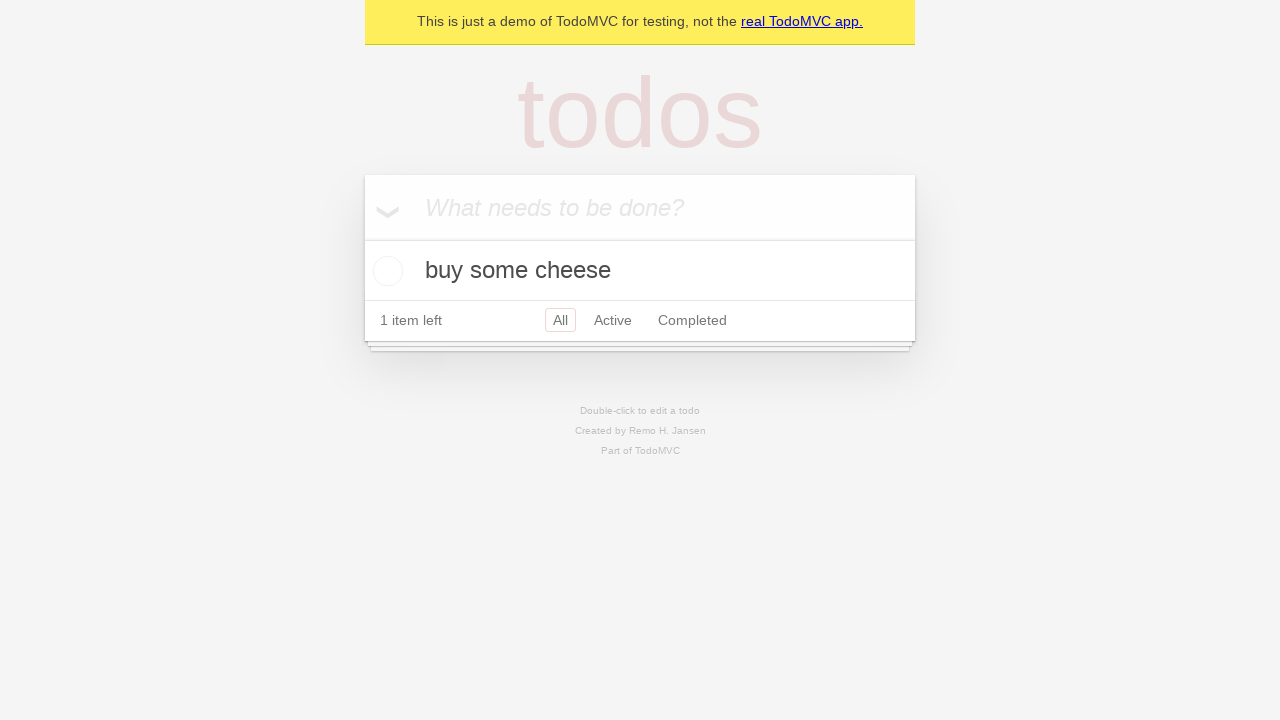

Filled todo input with 'feed the cat' on internal:attr=[placeholder="What needs to be done?"i]
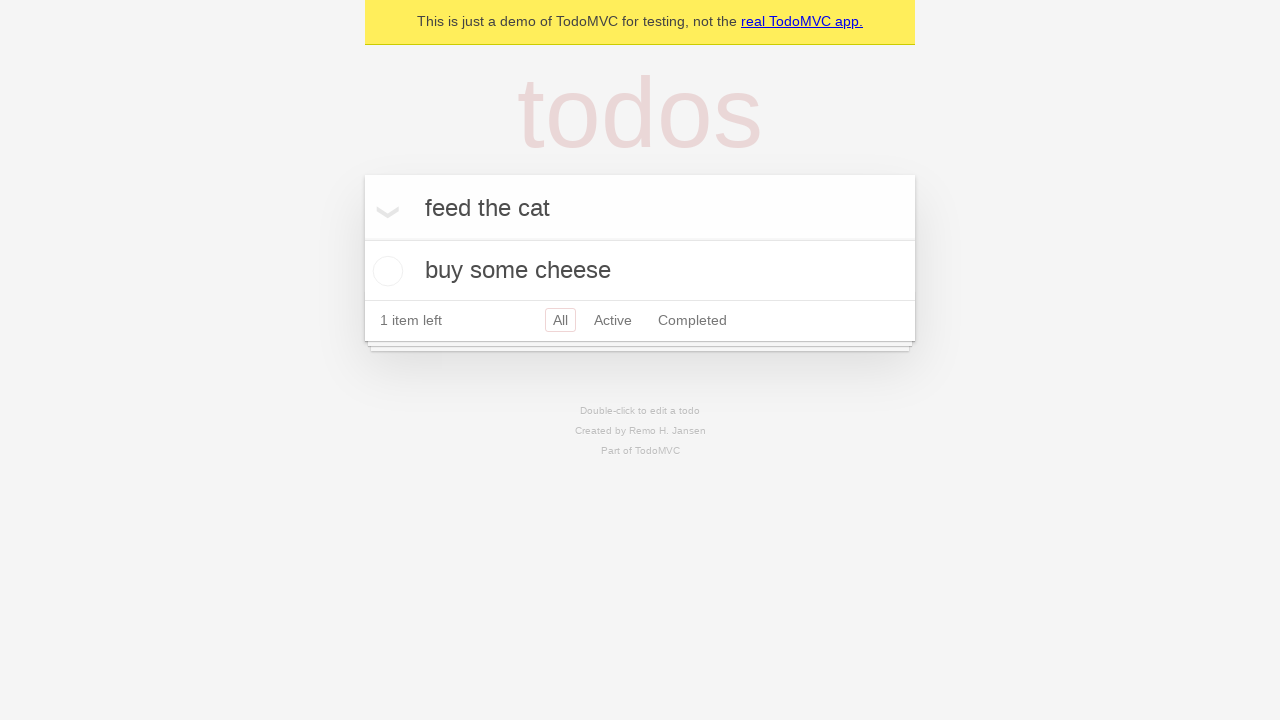

Pressed Enter to add second todo item on internal:attr=[placeholder="What needs to be done?"i]
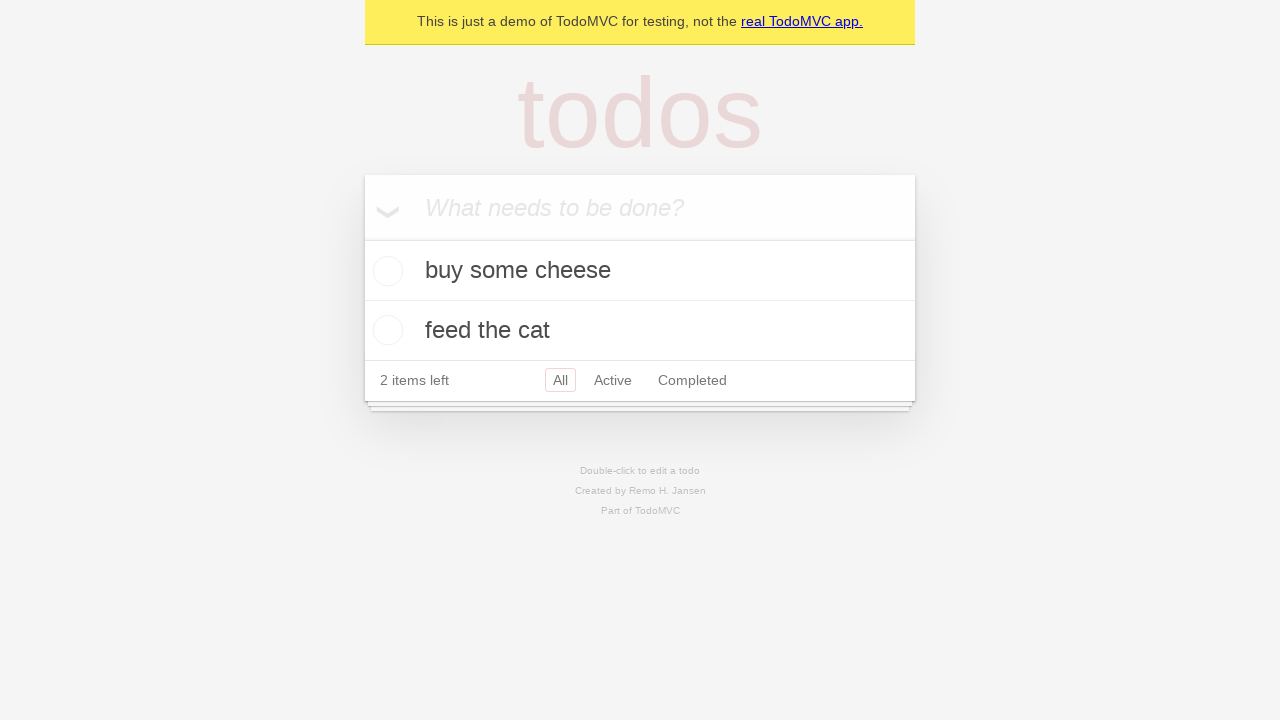

Checked the first todo item as completed at (385, 271) on internal:testid=[data-testid="todo-item"s] >> nth=0 >> internal:role=checkbox
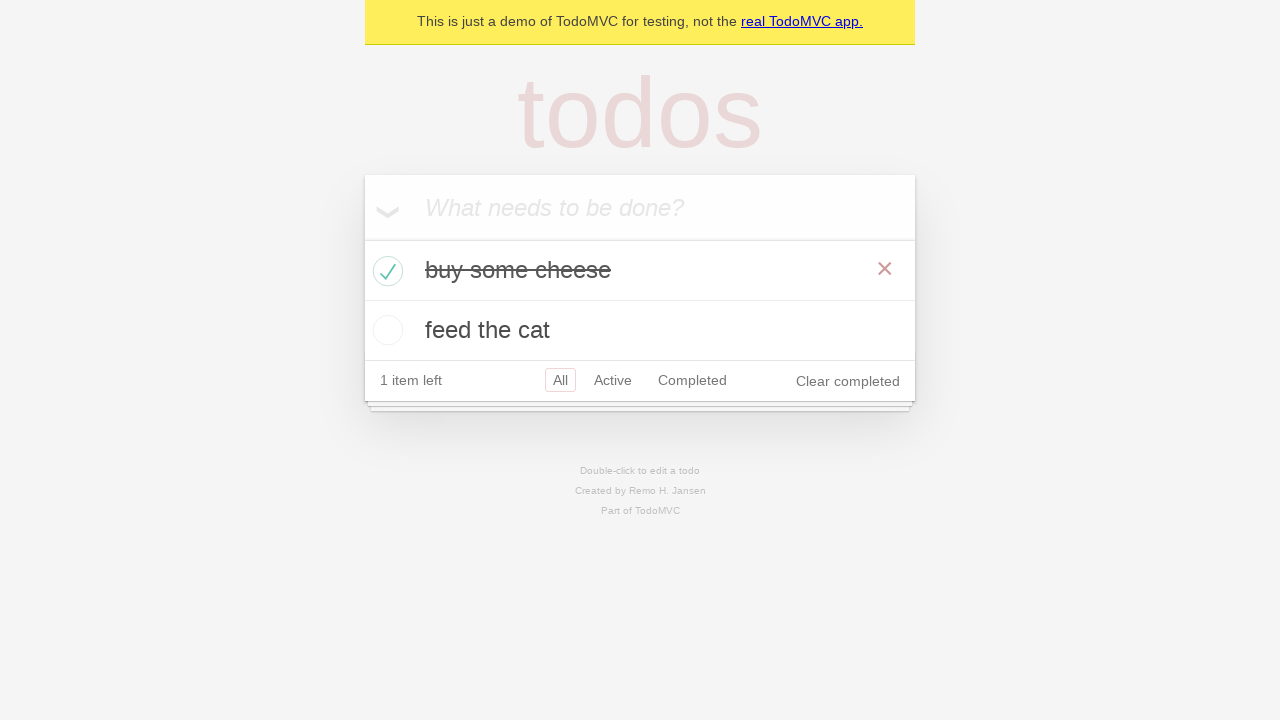

Reloaded the page to test data persistence
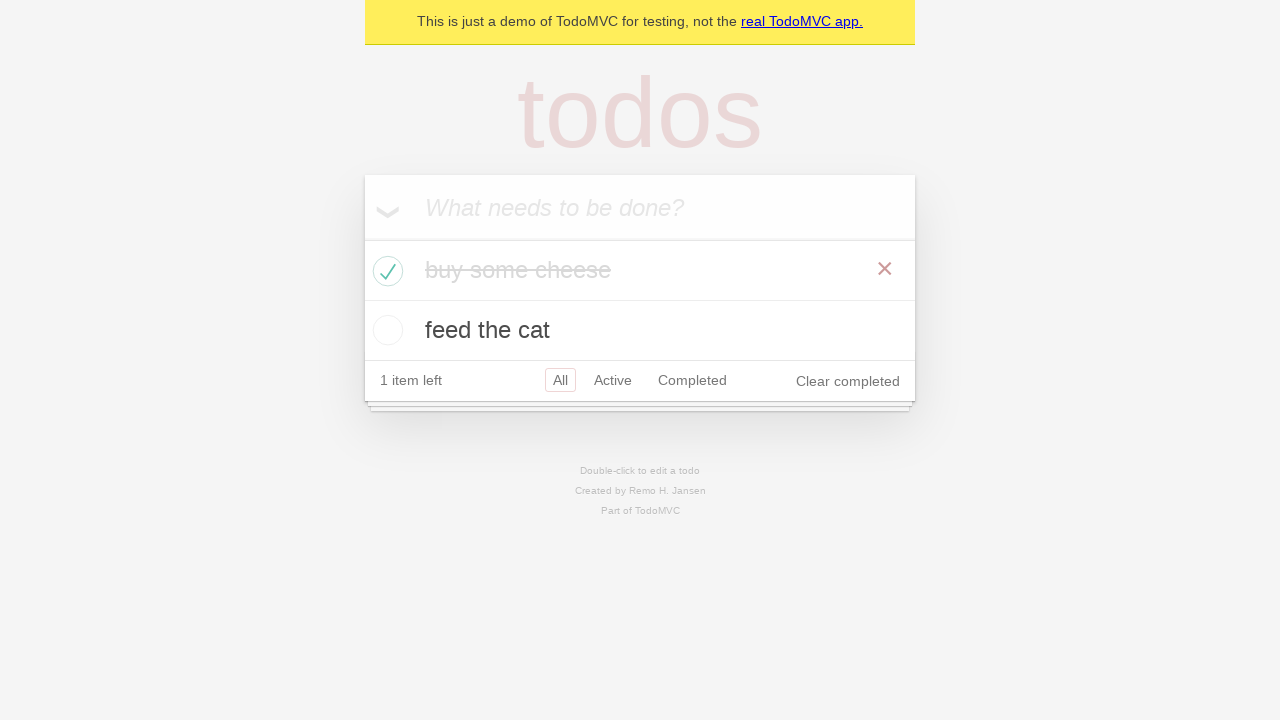

Todo items appeared after page reload
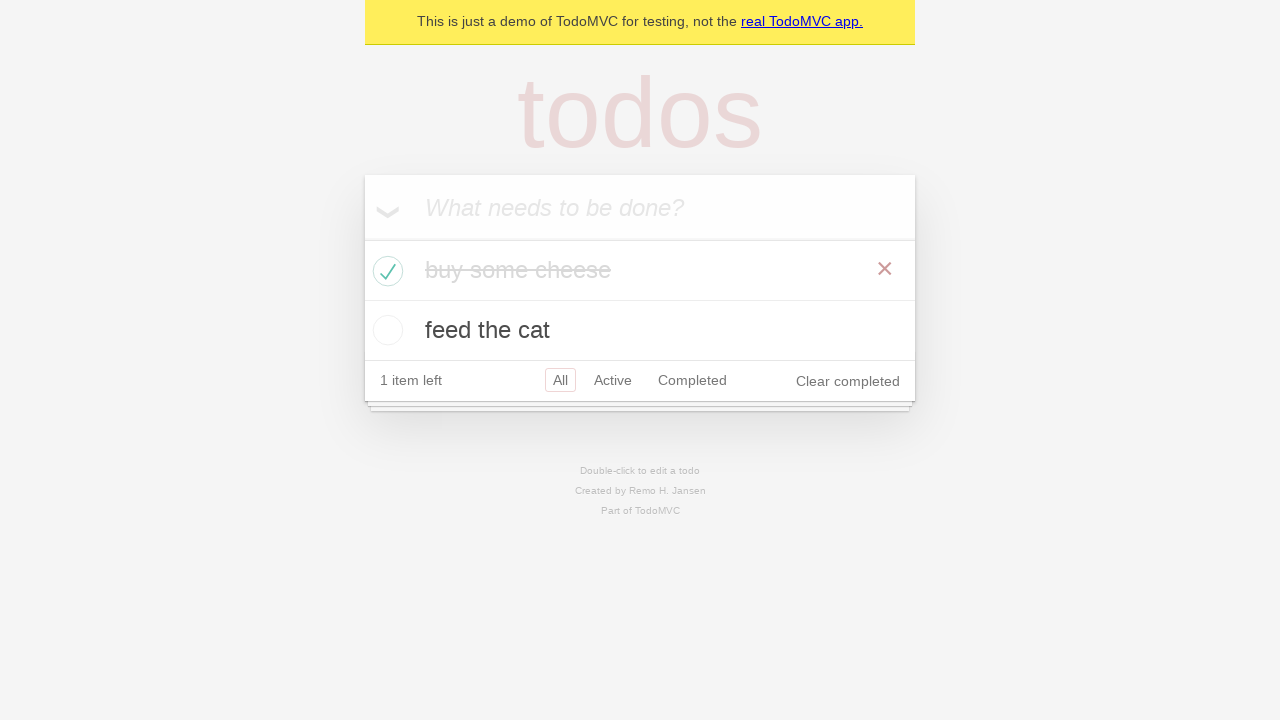

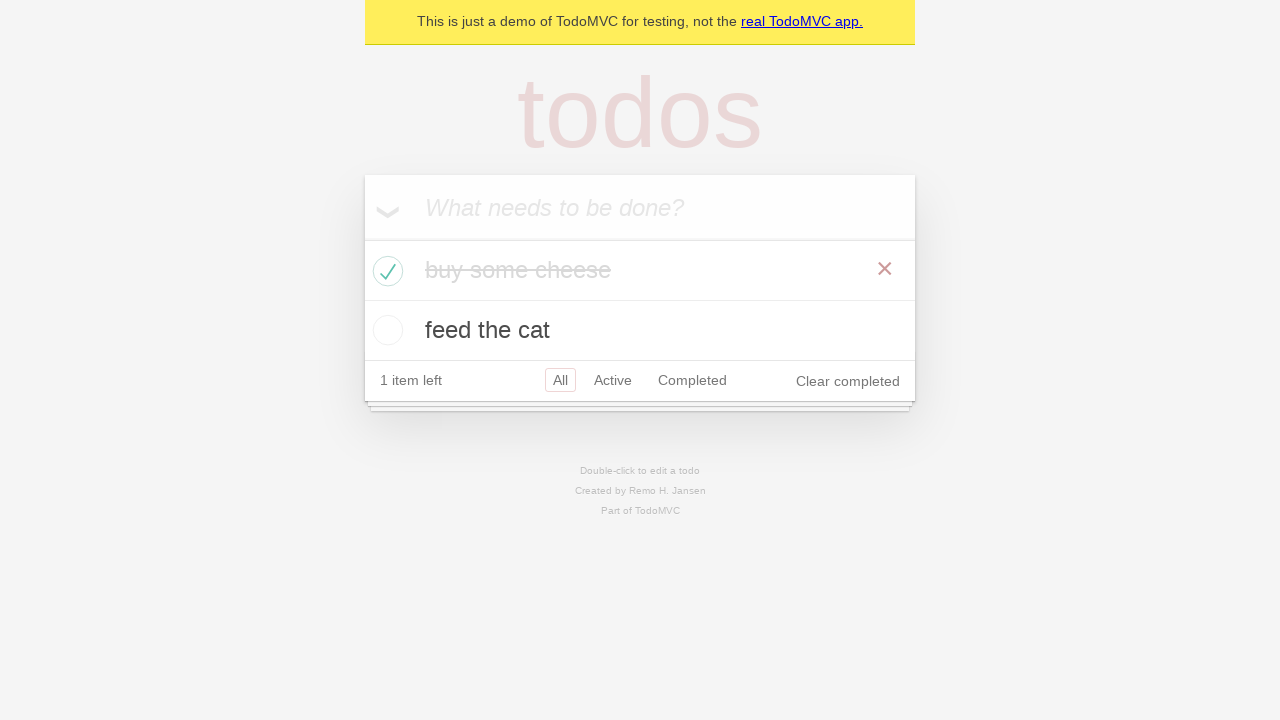